Tests the contact form by entering a name into the name input field using keyboard actions

Starting URL: https://naveenautomationlabs.com/opencart/index.php?route=information/contact

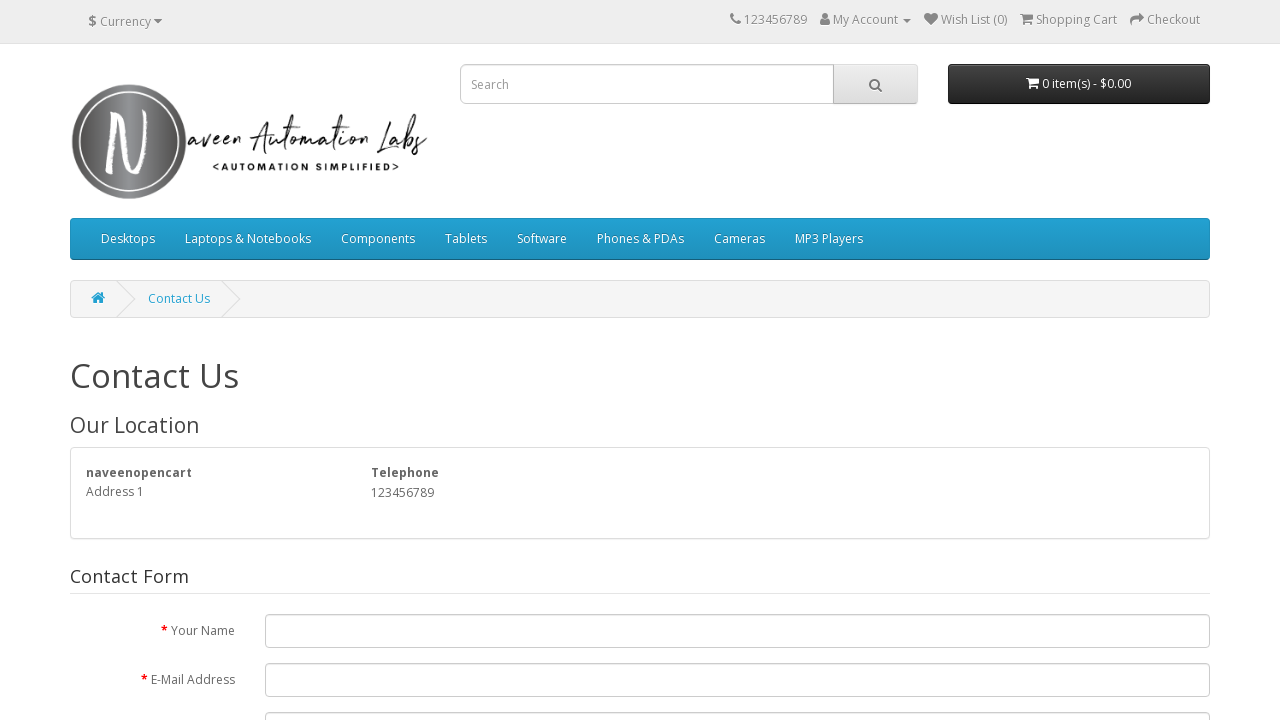

Filled name input field with 'dharm' using keyboard actions on #input-name
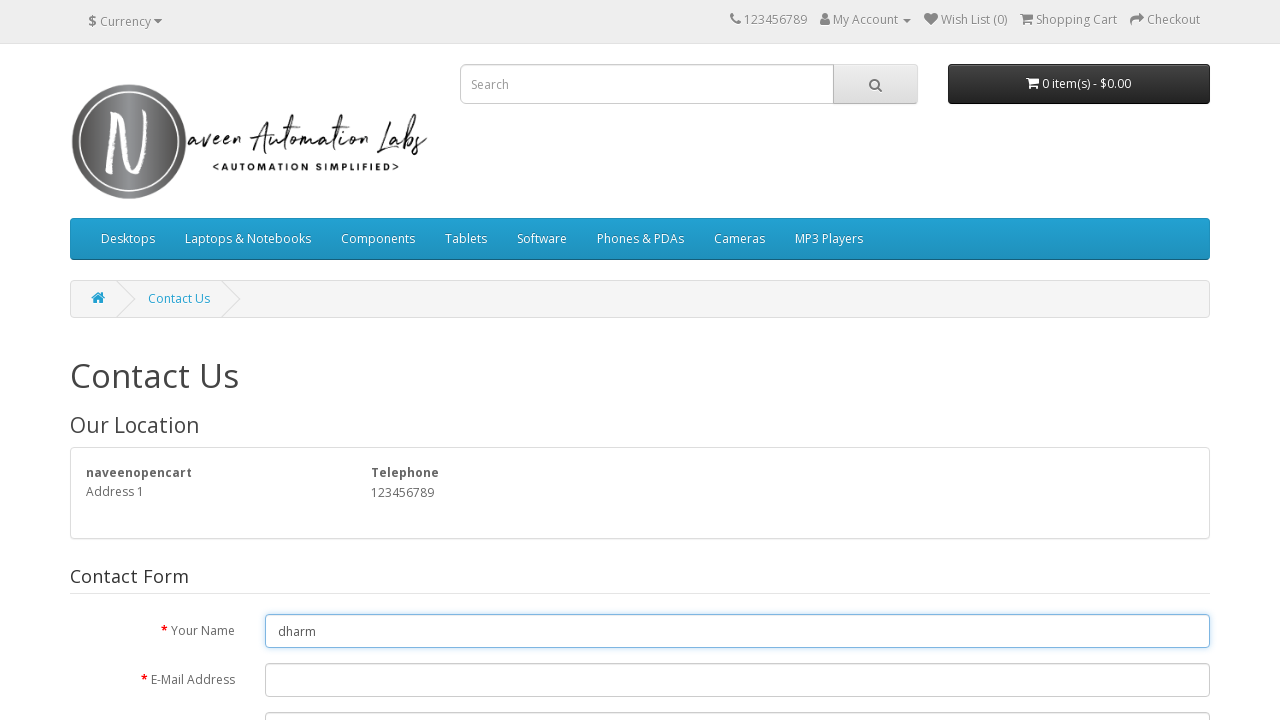

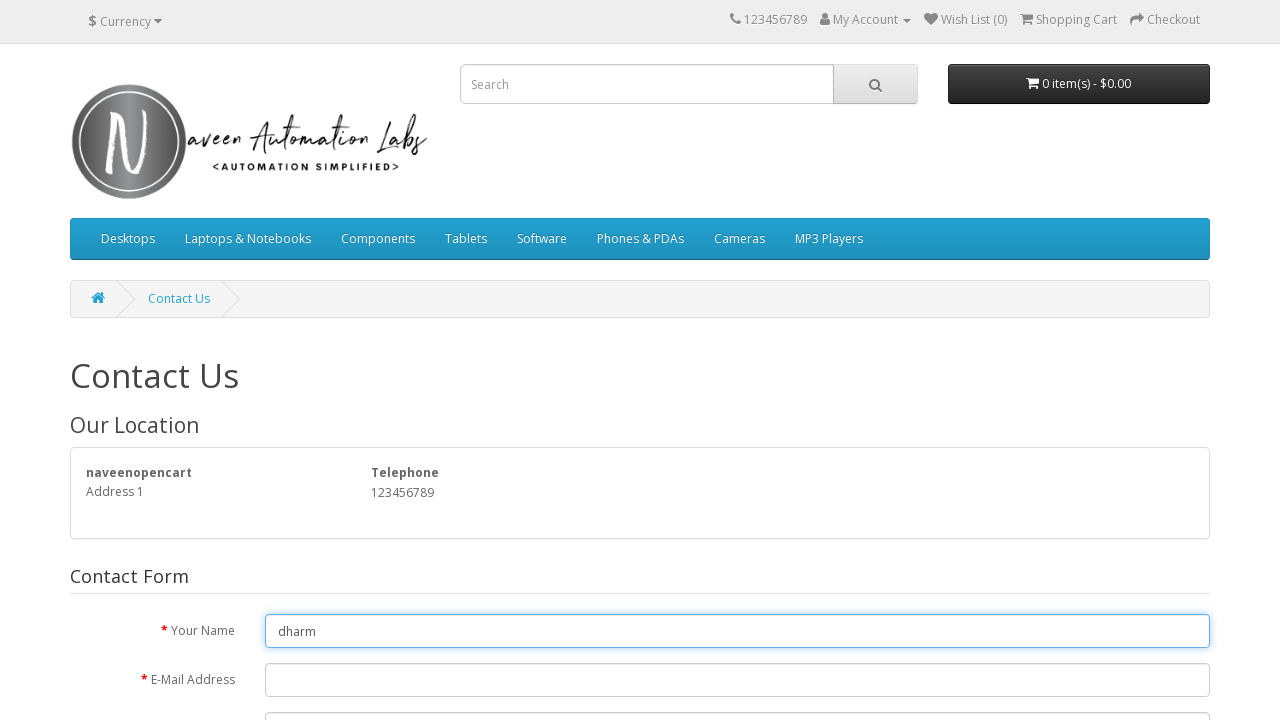